Tests Pastebin paste creation by filling in the paste content, selecting an expiration time of 10 minutes, and entering a name for the paste.

Starting URL: https://pastebin.com

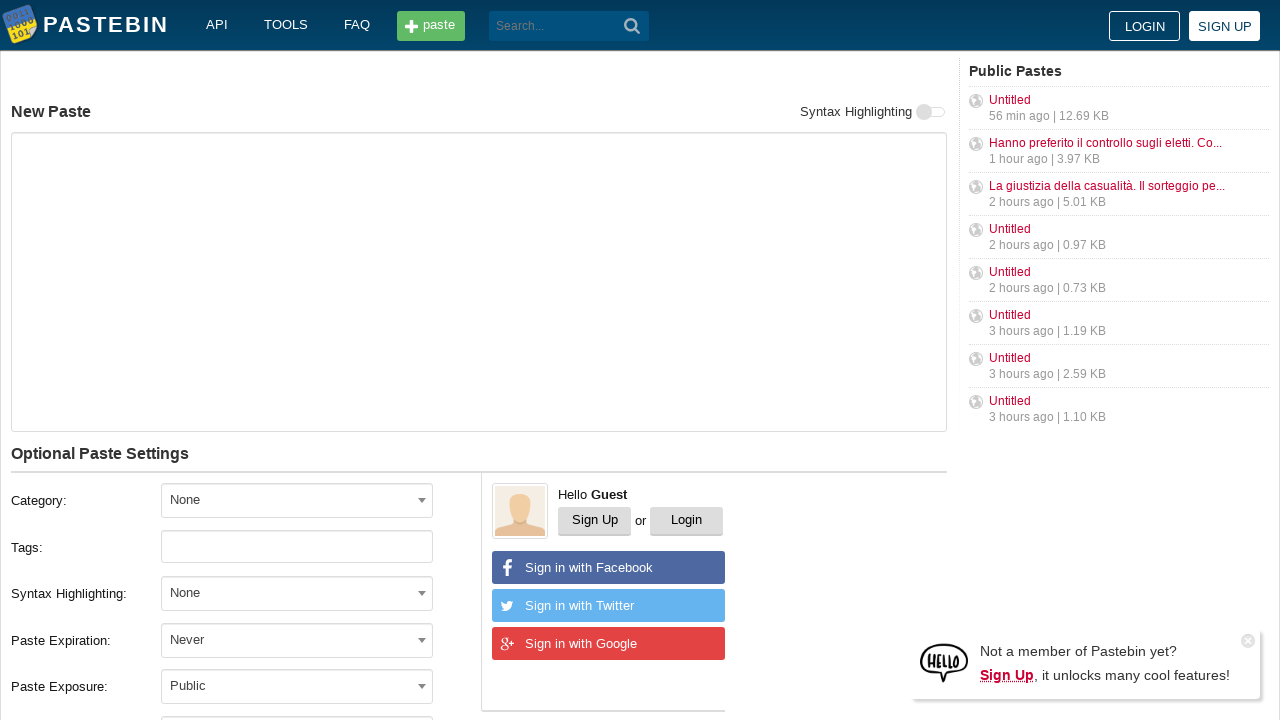

Filled paste content text area with 'Hello from WebDriver' on #postform-text
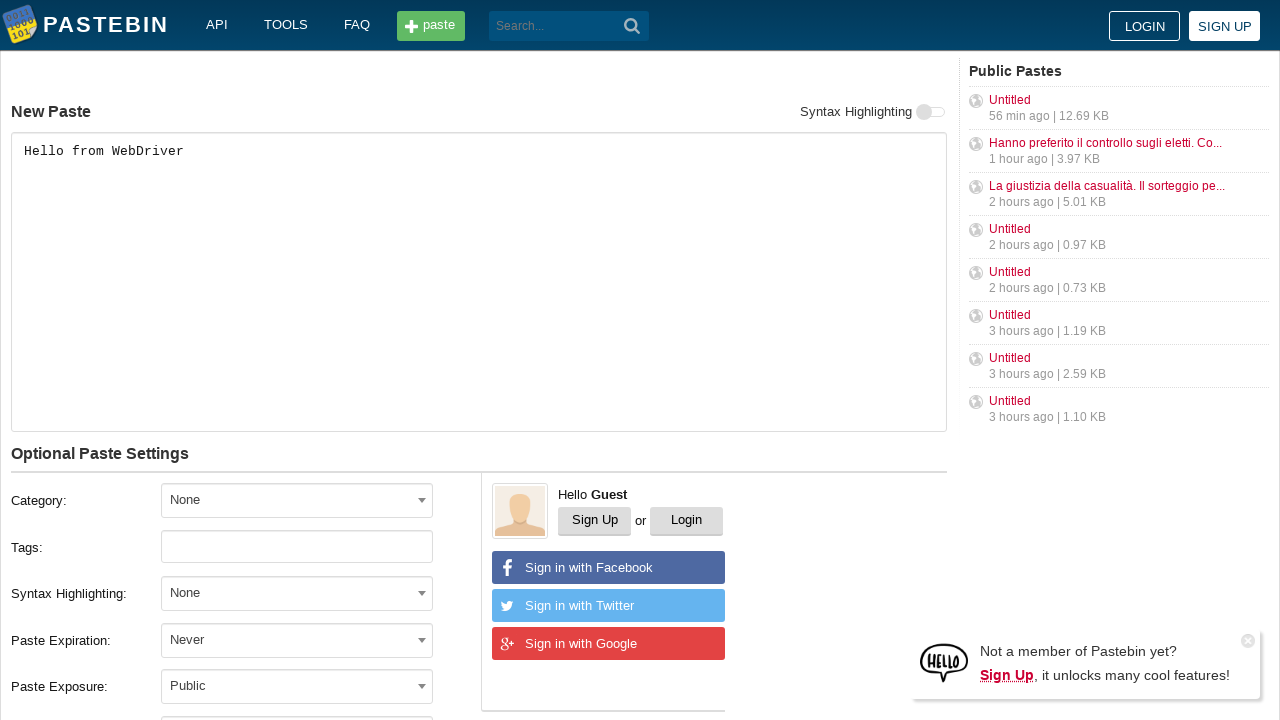

Clicked expiration dropdown to open it at (297, 640) on #select2-postform-expiration-container
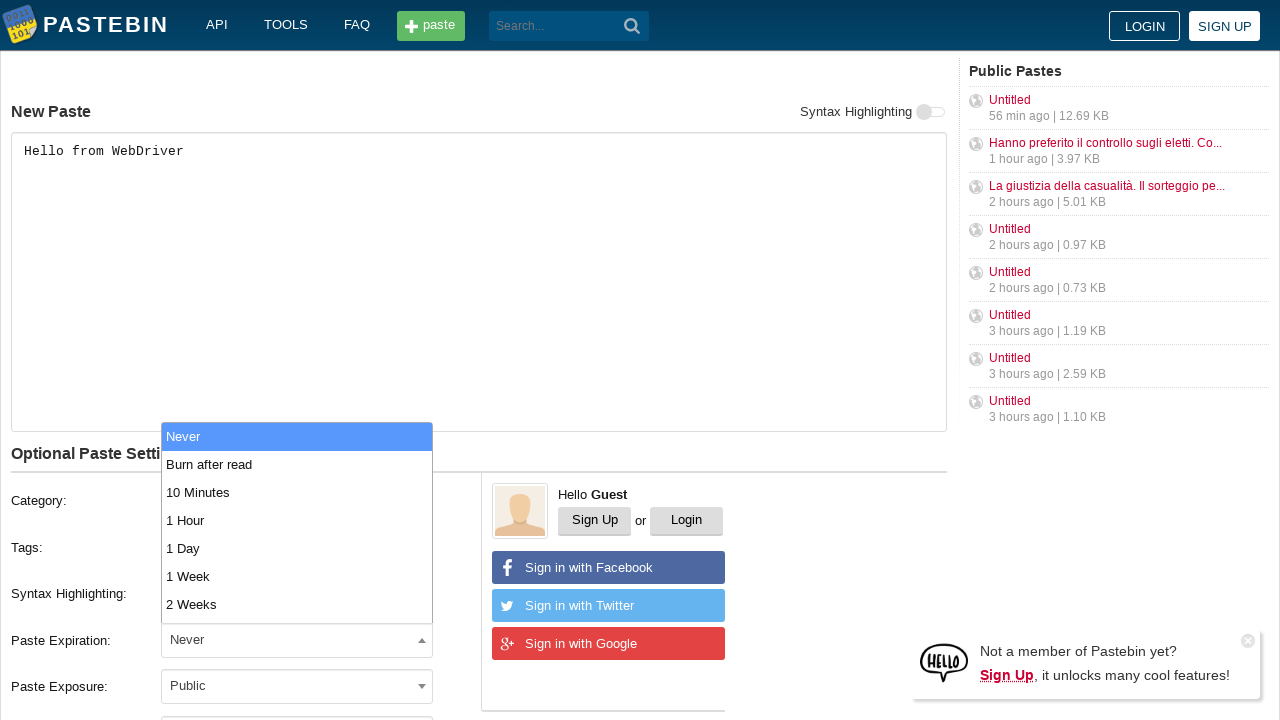

Selected '10 Minutes' expiration time from dropdown at (297, 492) on xpath=//li[contains(text(), '10 Minutes')]
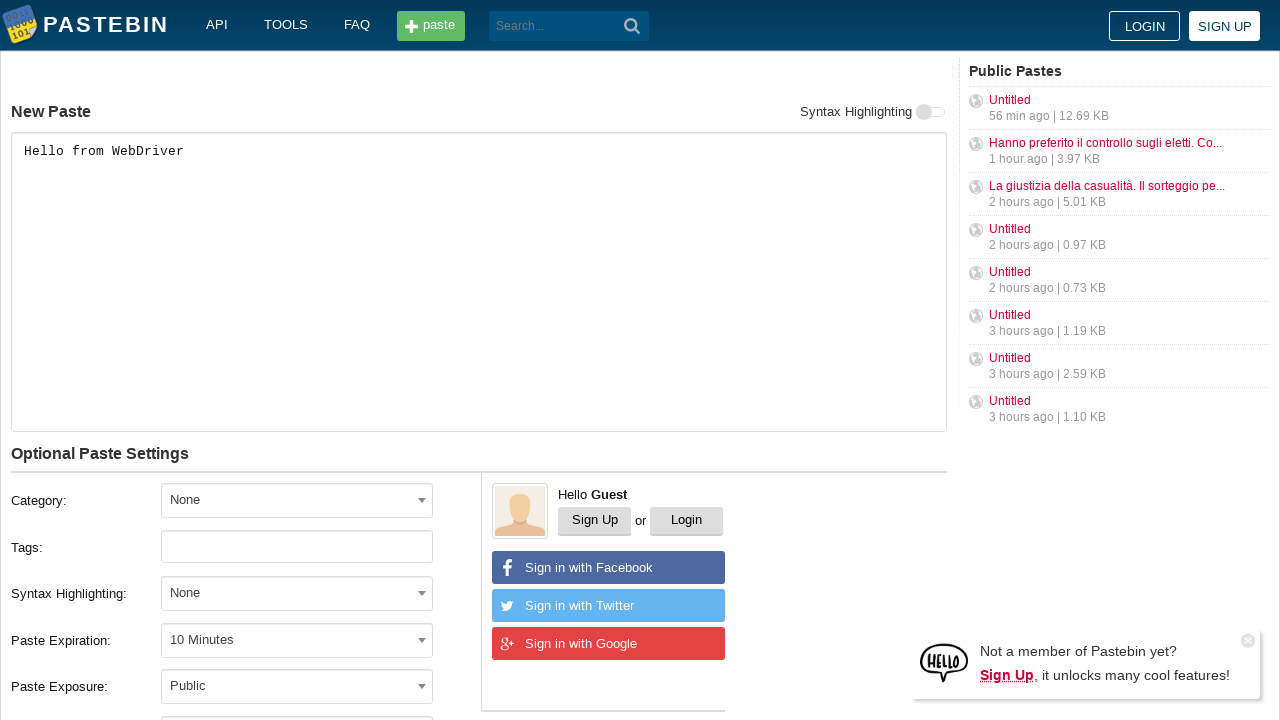

Filled paste name field with 'helloWeb' on #postform-name
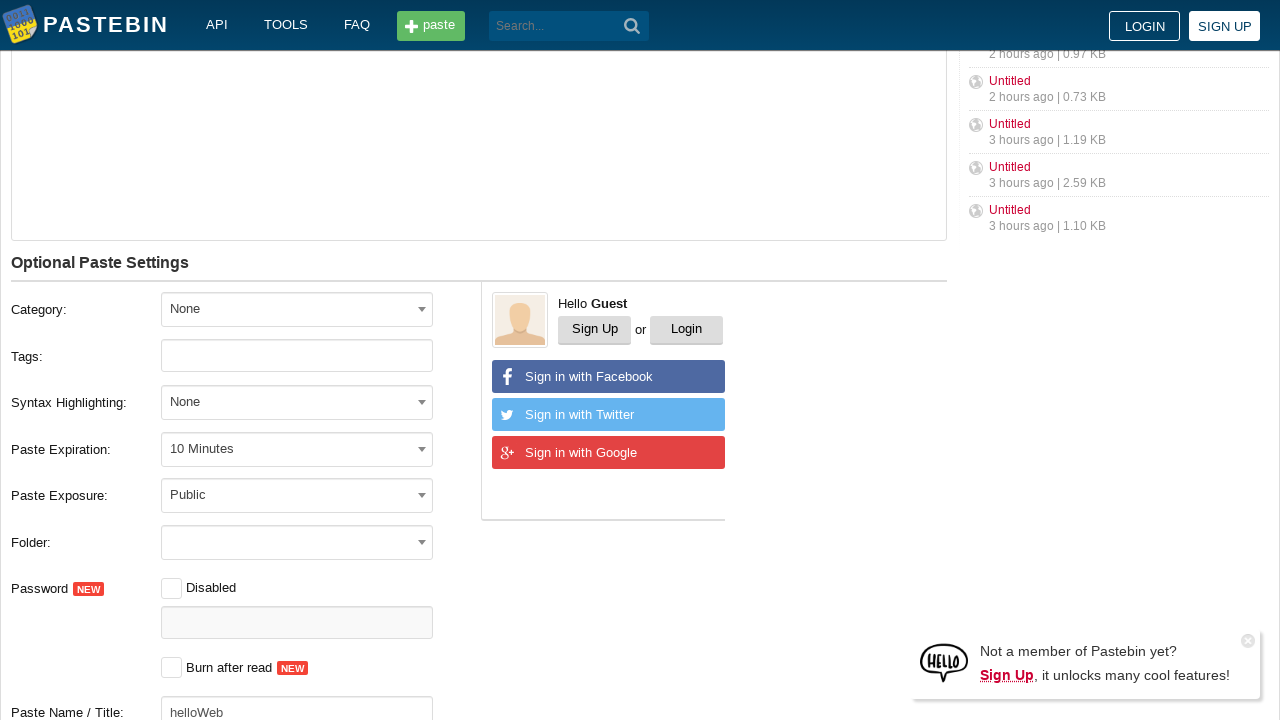

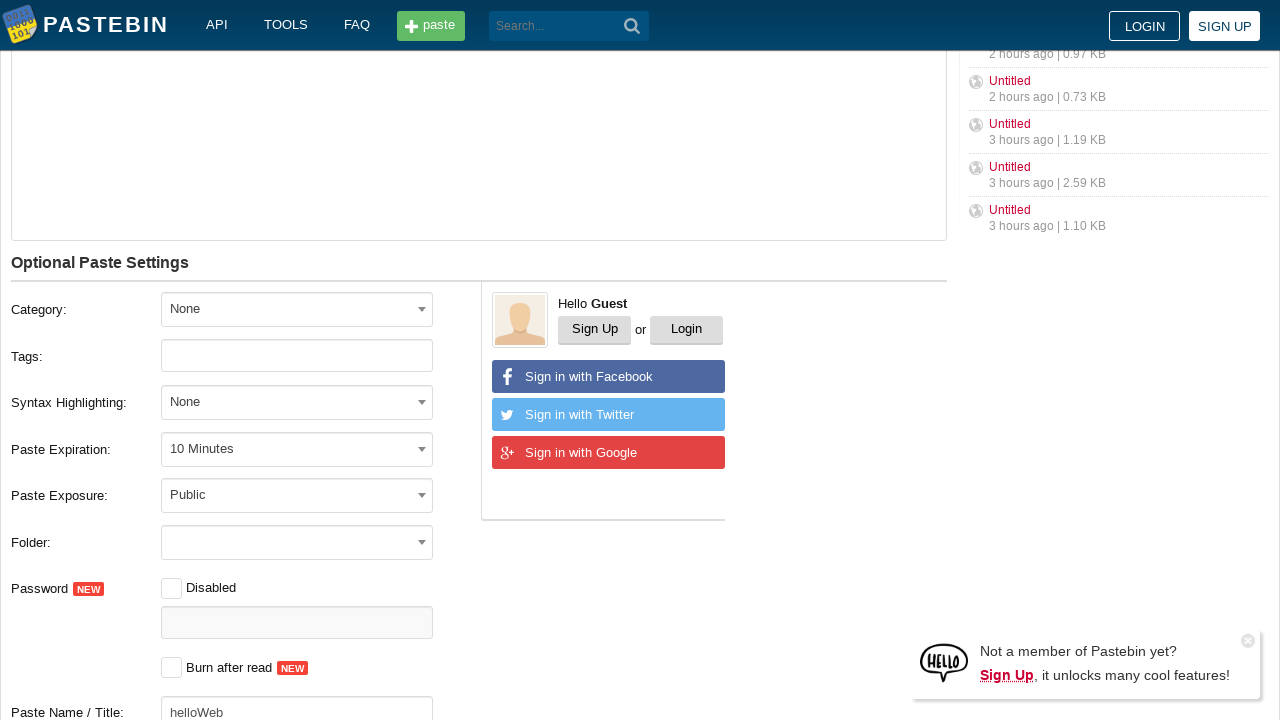